Tests drag and drop functionality by dragging a square element onto a drop zone and verifying the drop was successful

Starting URL: https://seleniumui.moderntester.pl/droppable.php

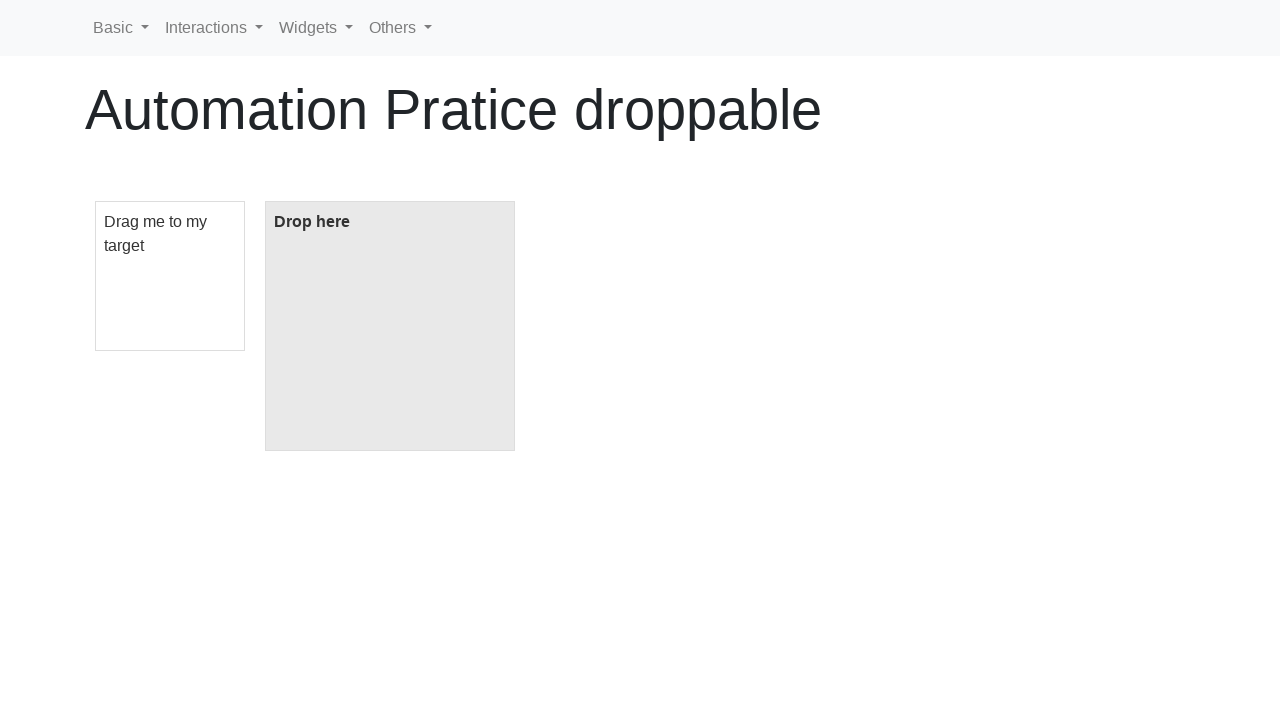

Navigated to droppable test page
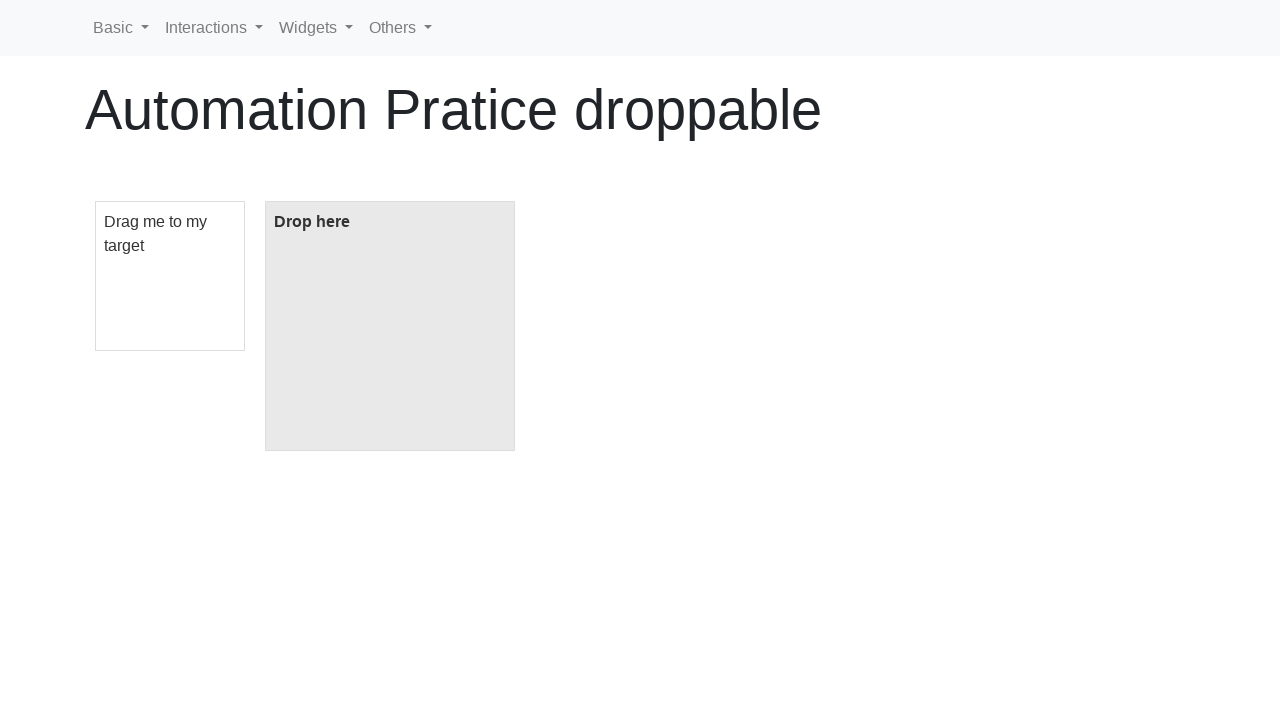

Located draggable square element
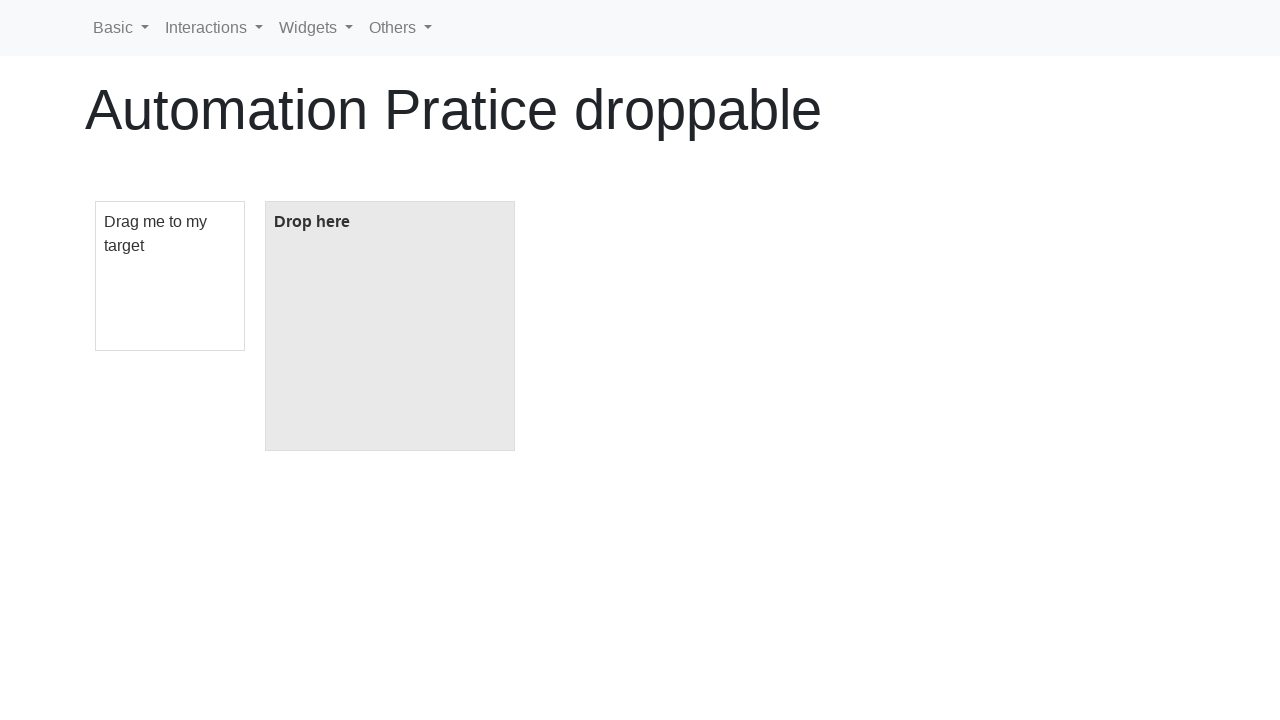

Located drop zone element
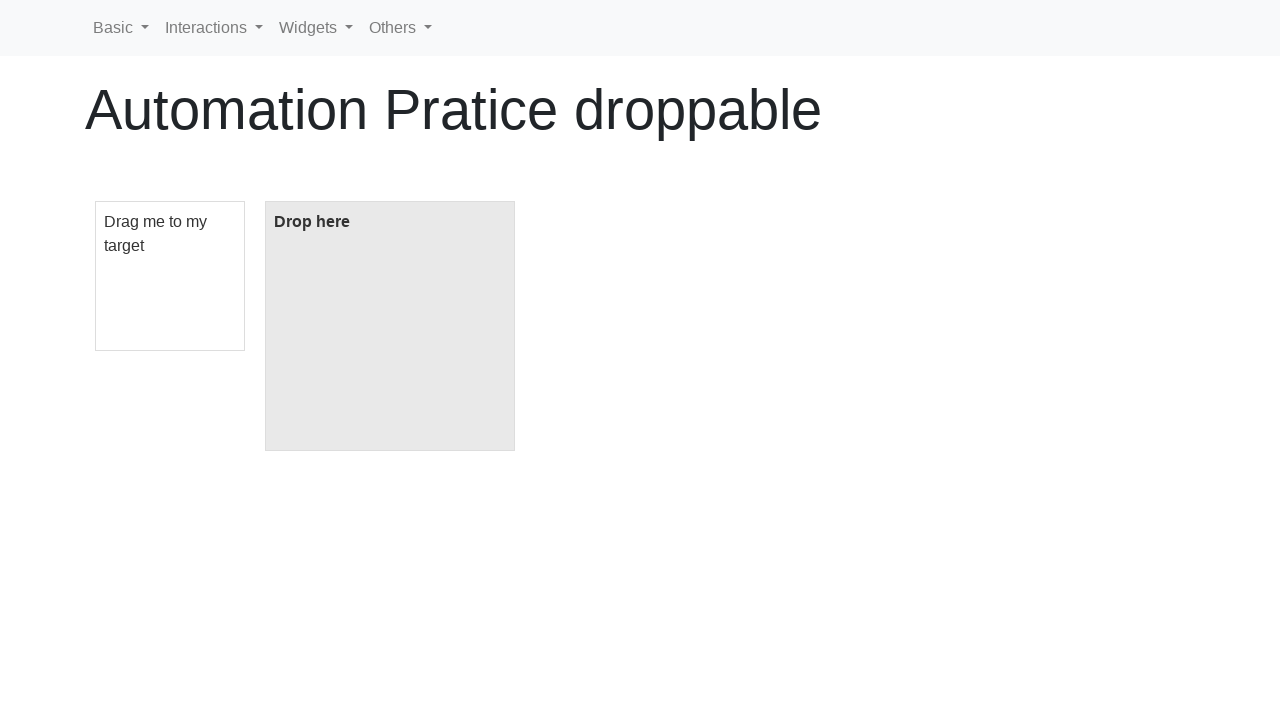

Dragged square element onto drop zone at (390, 326)
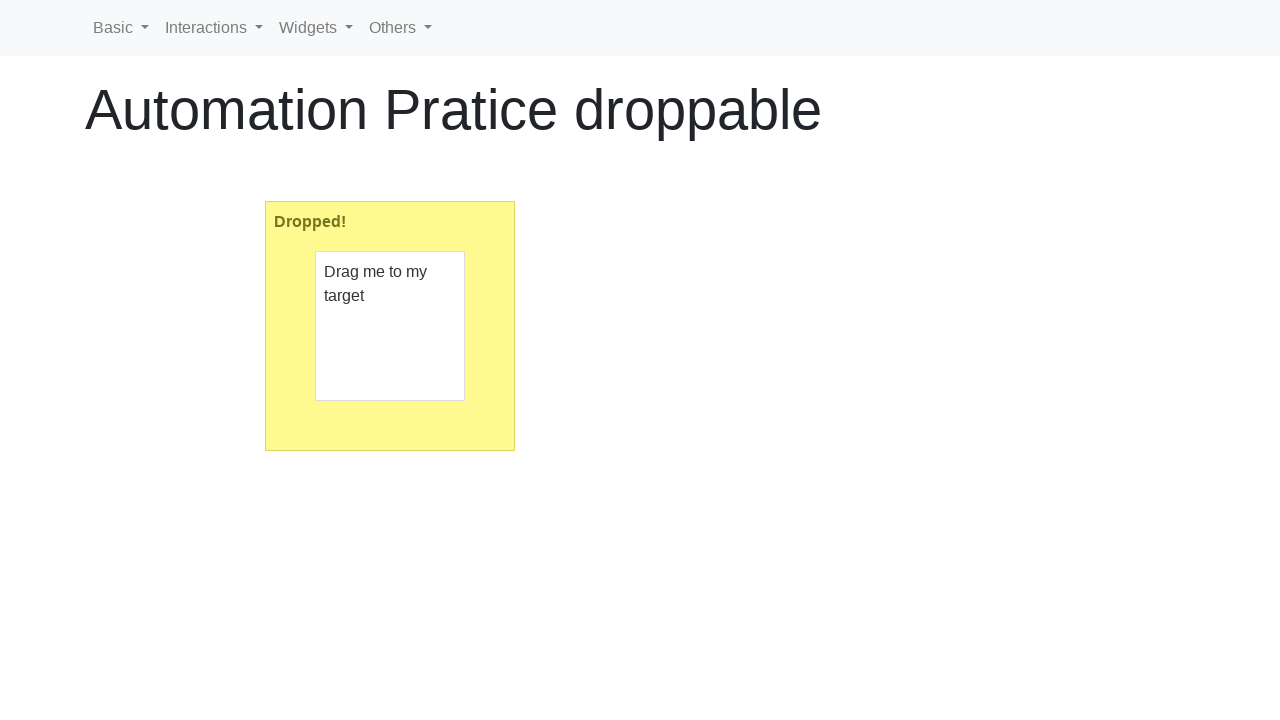

Verified drop zone displays 'Dropped!' text confirming successful drop
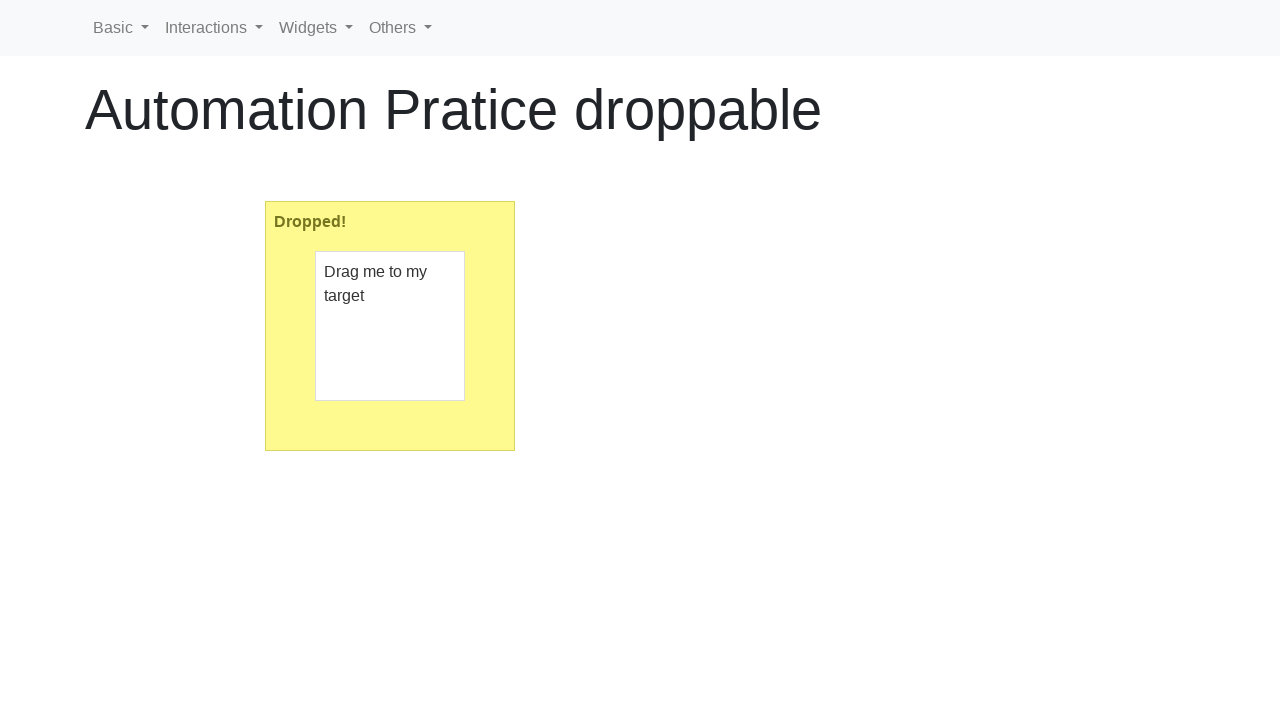

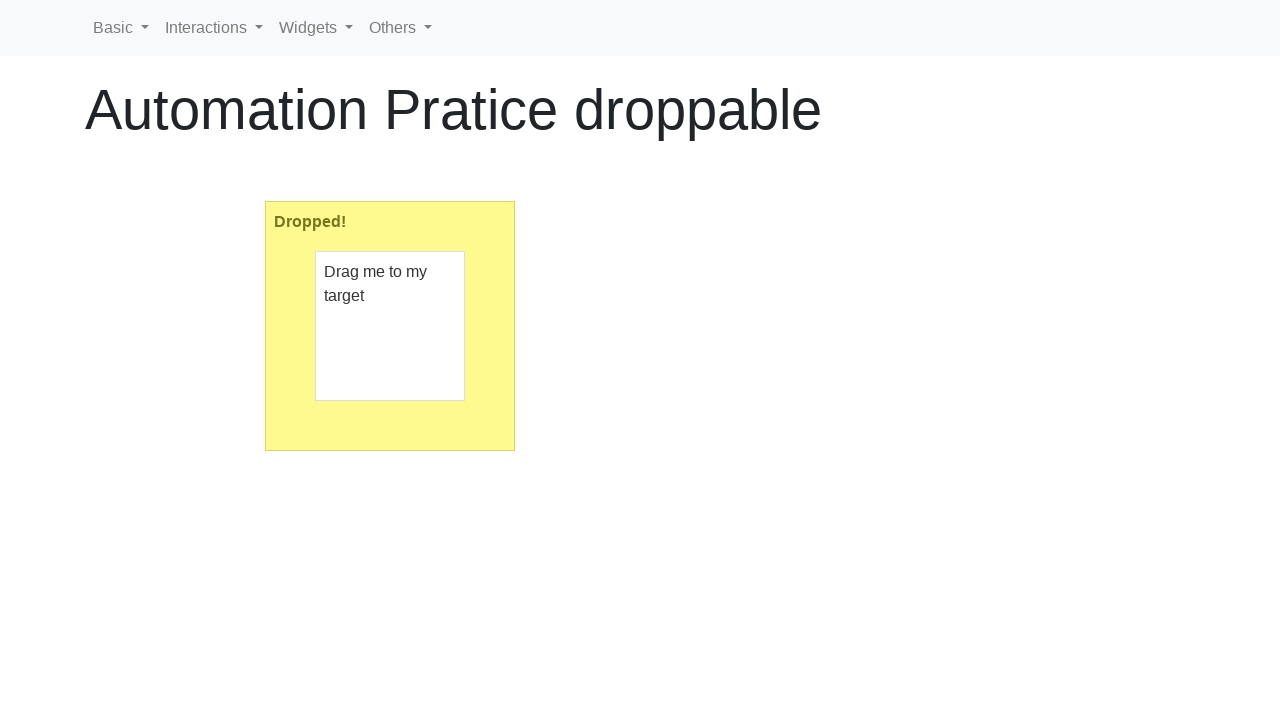